Tests dropdown functionality by selecting "Option 2" from a dropdown menu on a public test site.

Starting URL: http://the-internet.herokuapp.com/dropdown

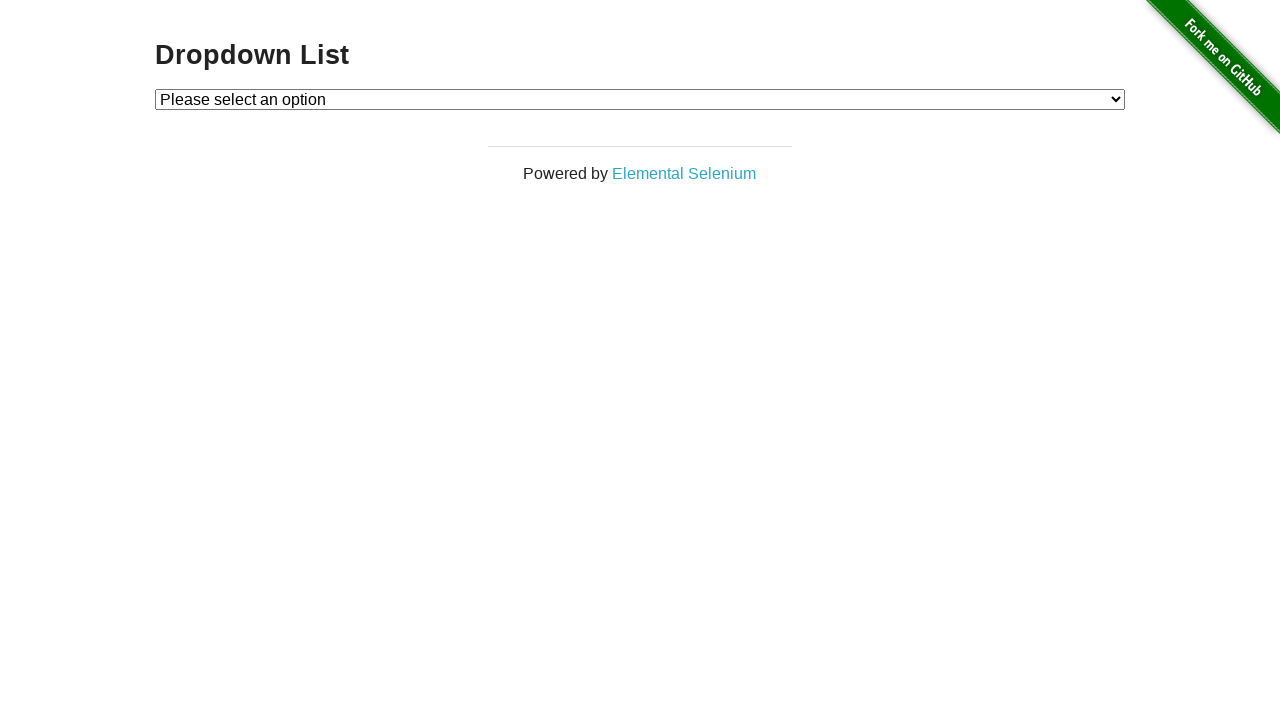

Selected 'Option 2' from dropdown menu on #dropdown
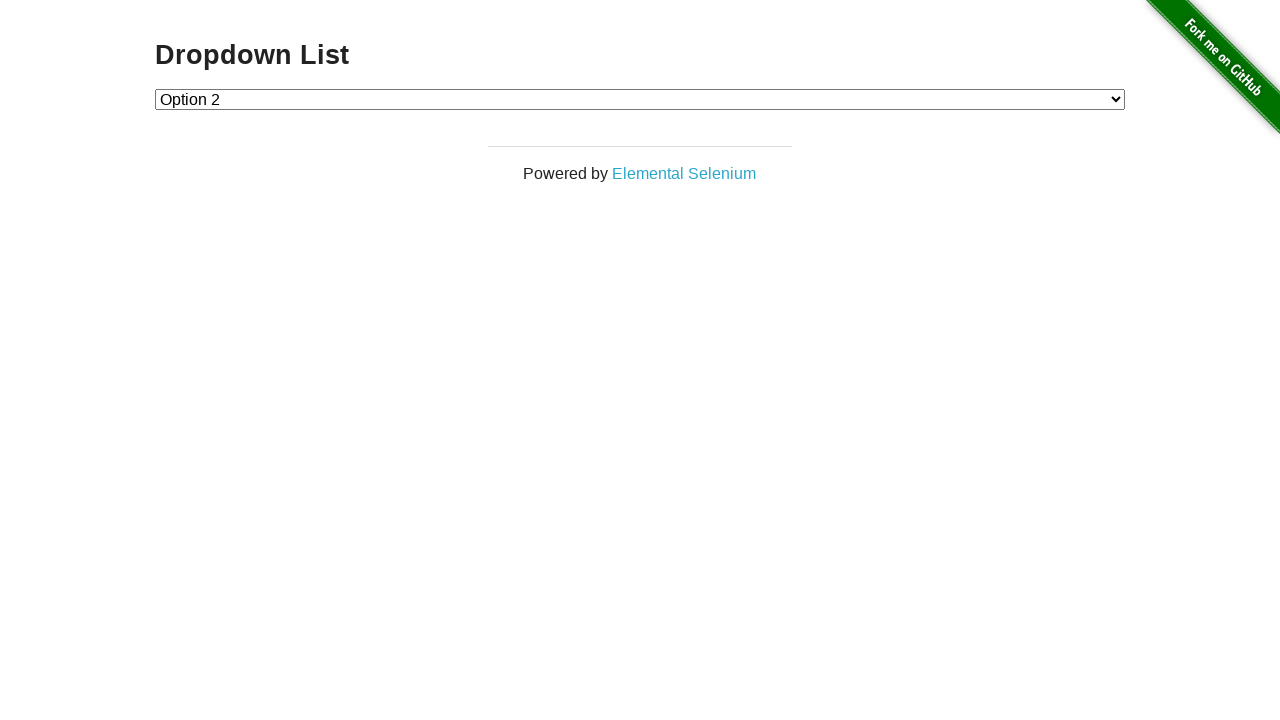

Waited 1 second to observe the selection
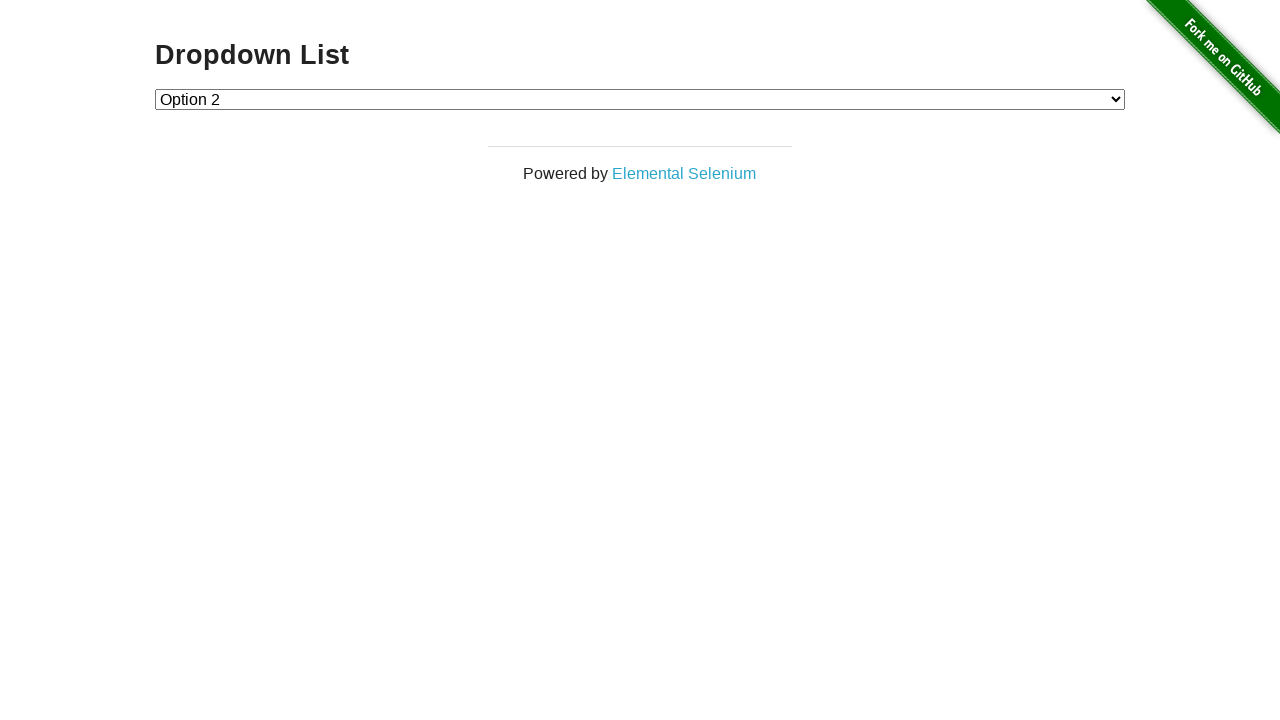

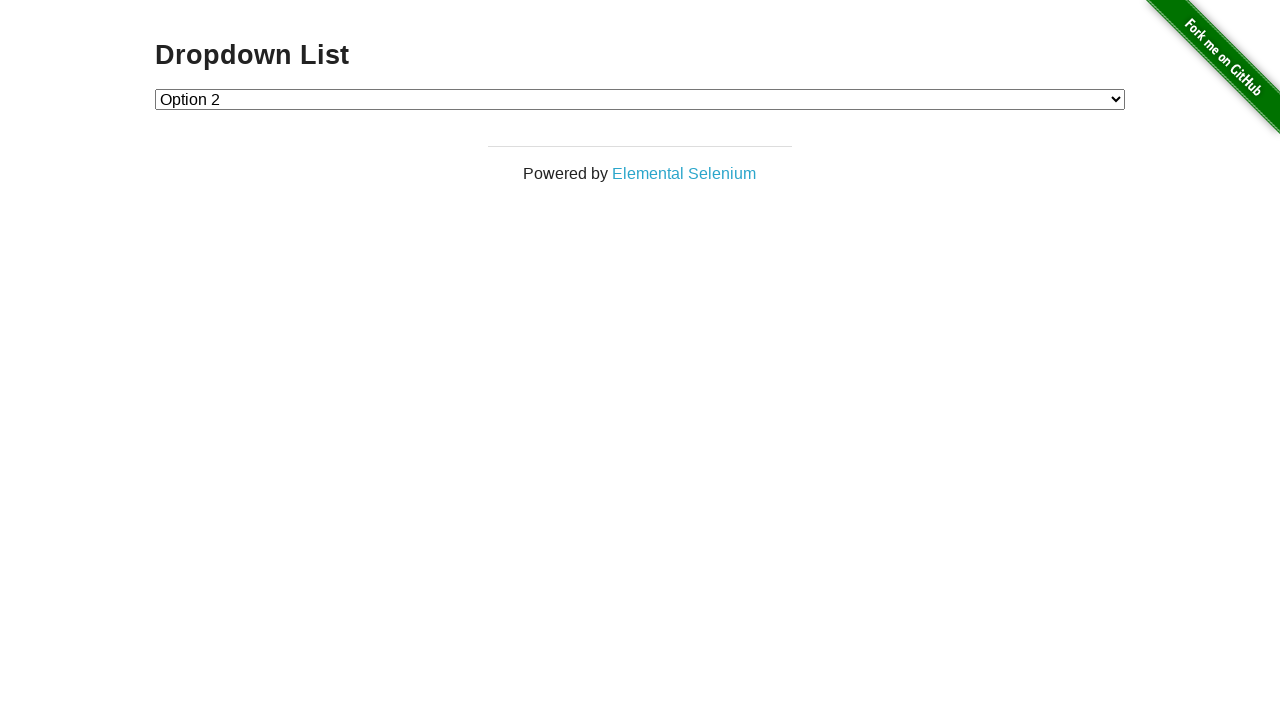